Navigates to Python 2.7.12 download page and clicks the Windows x86-64 MSI installer download link to initiate a file download.

Starting URL: https://www.python.org/downloads/release/python-2712/

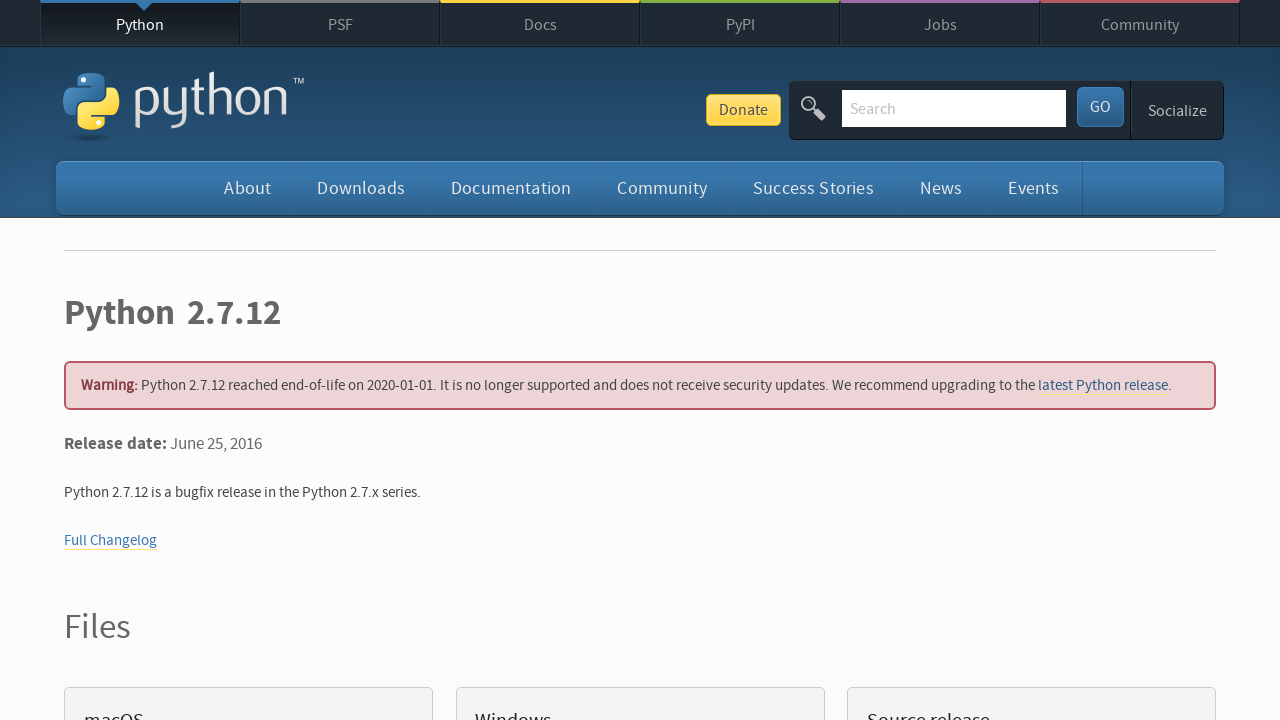

Navigated to Python 2.7.12 download page
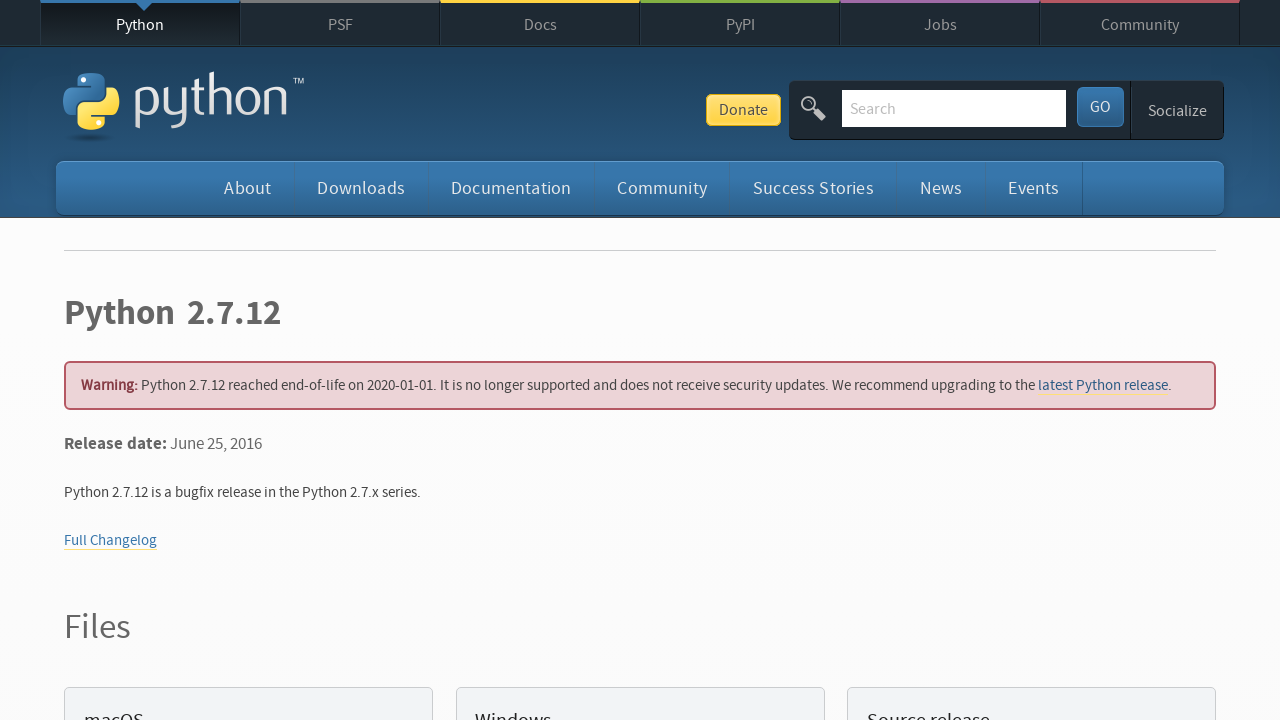

Clicked Windows x86-64 MSI installer download link at (162, 360) on a:has-text('Windows x86-64 MSI installer')
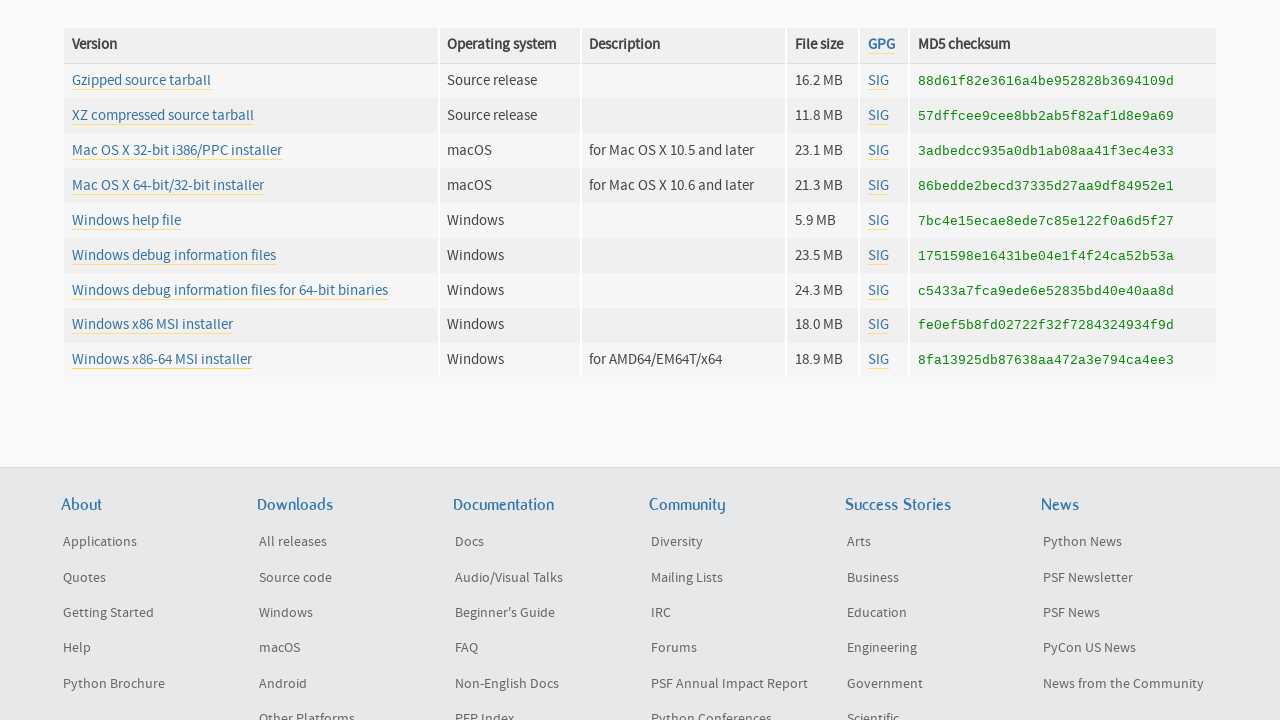

Waited for download to initiate
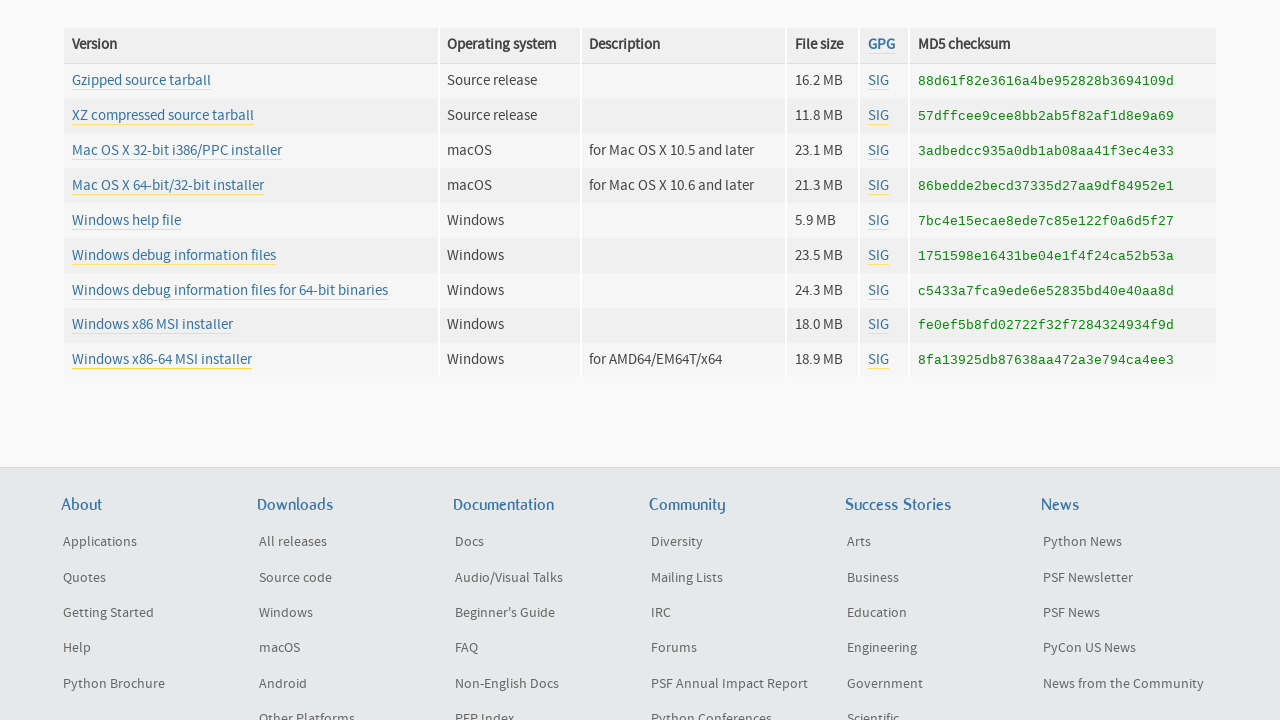

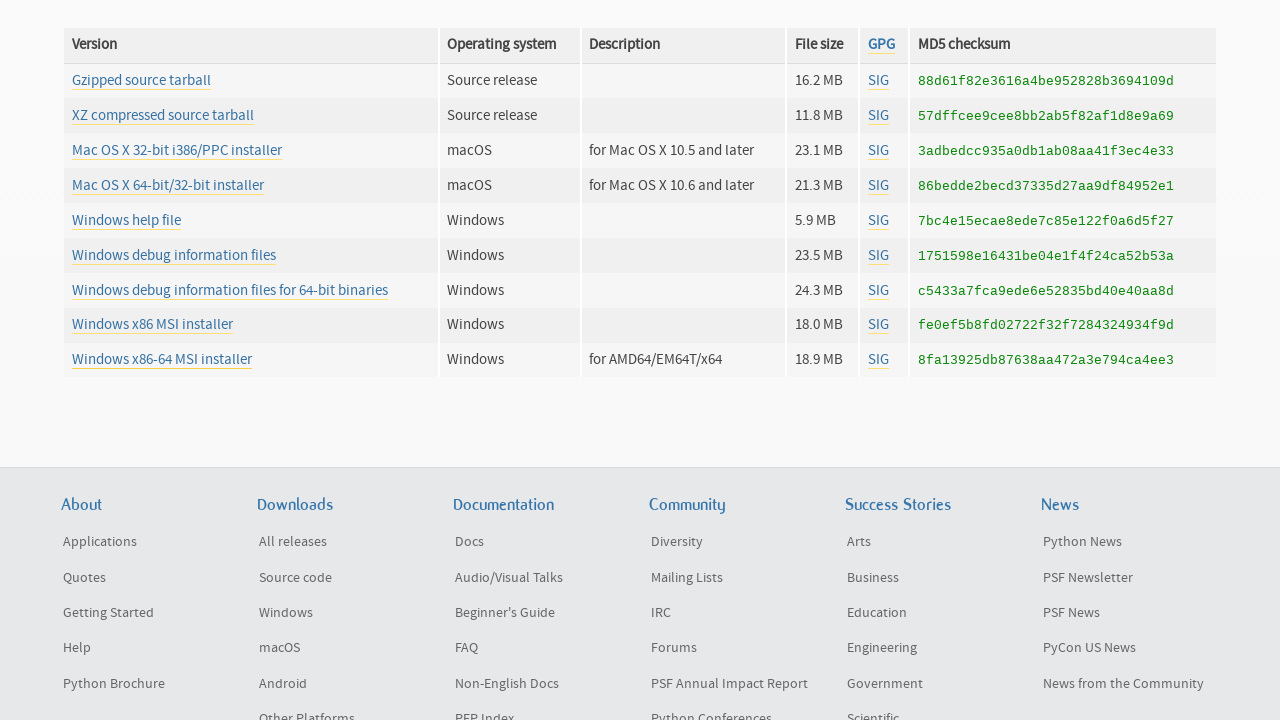